Tests nested iframe handling by switching to a parent frame, then to a child frame, and filling an email field within the nested iframe structure

Starting URL: https://demoapps.qspiders.com/ui/frames/nested?sublist=1

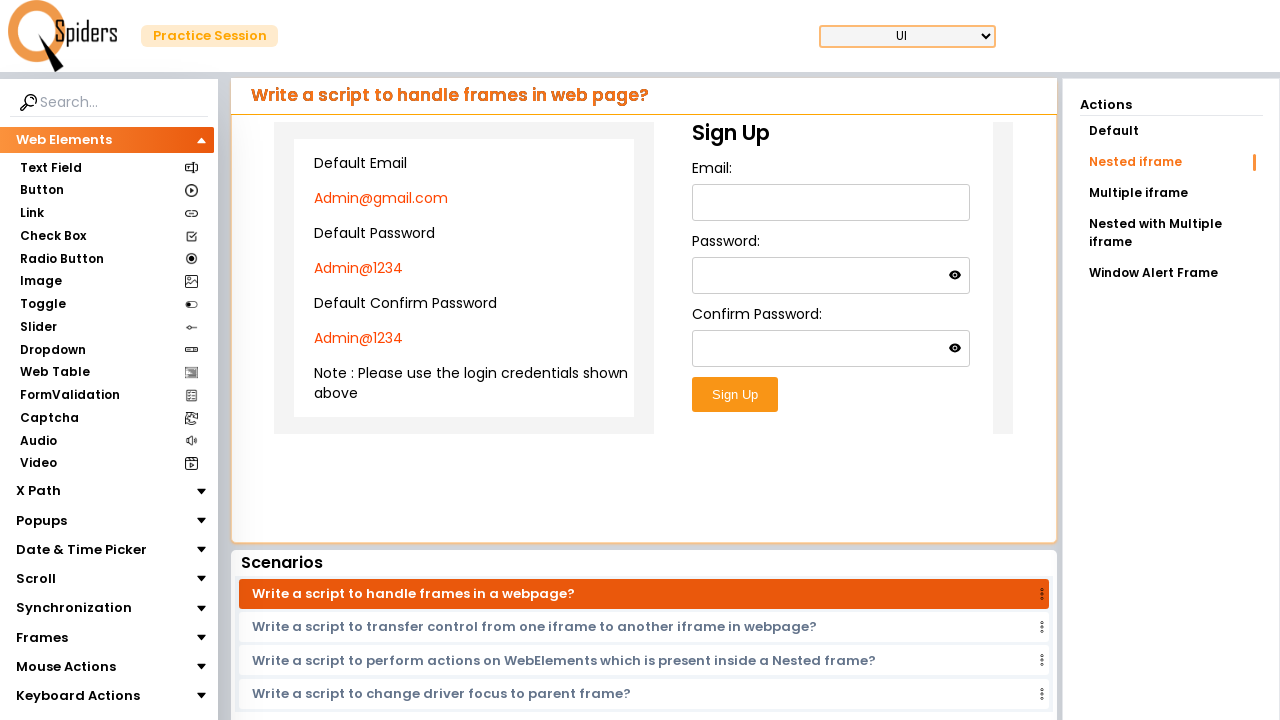

Located parent iframe with selector 'iframe.w-full.h-96'
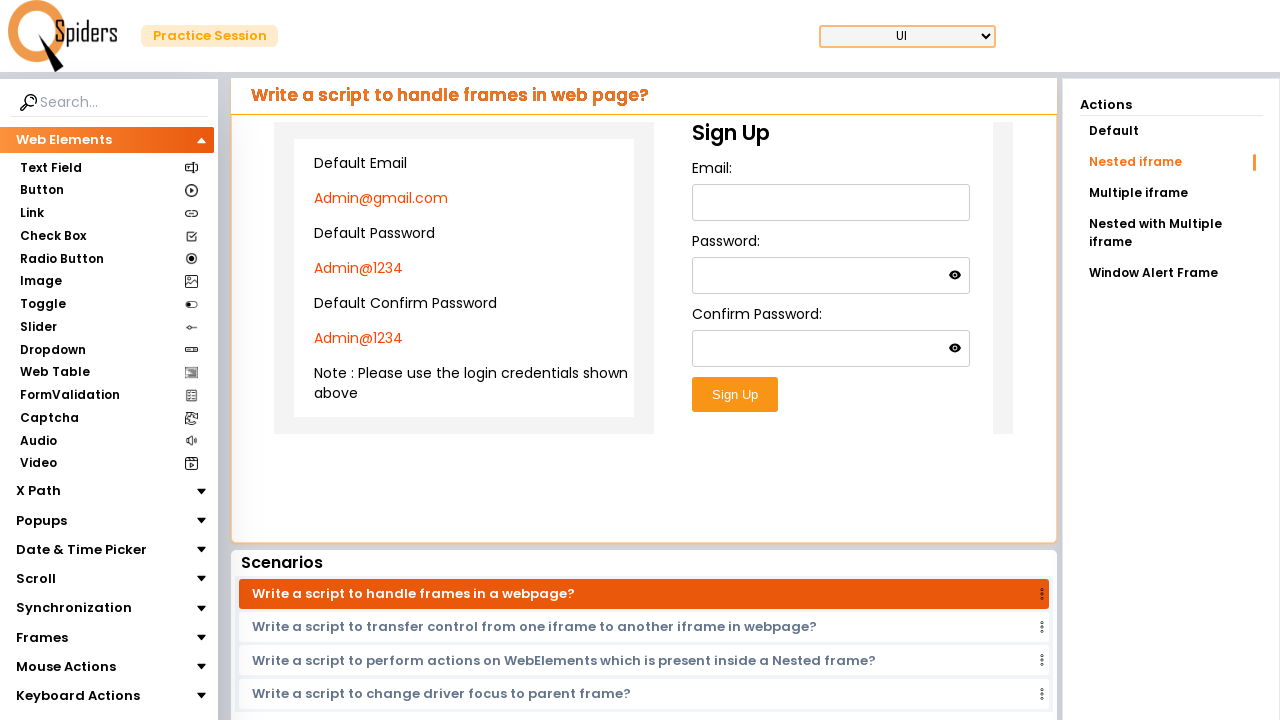

Located first child iframe nested within parent frame
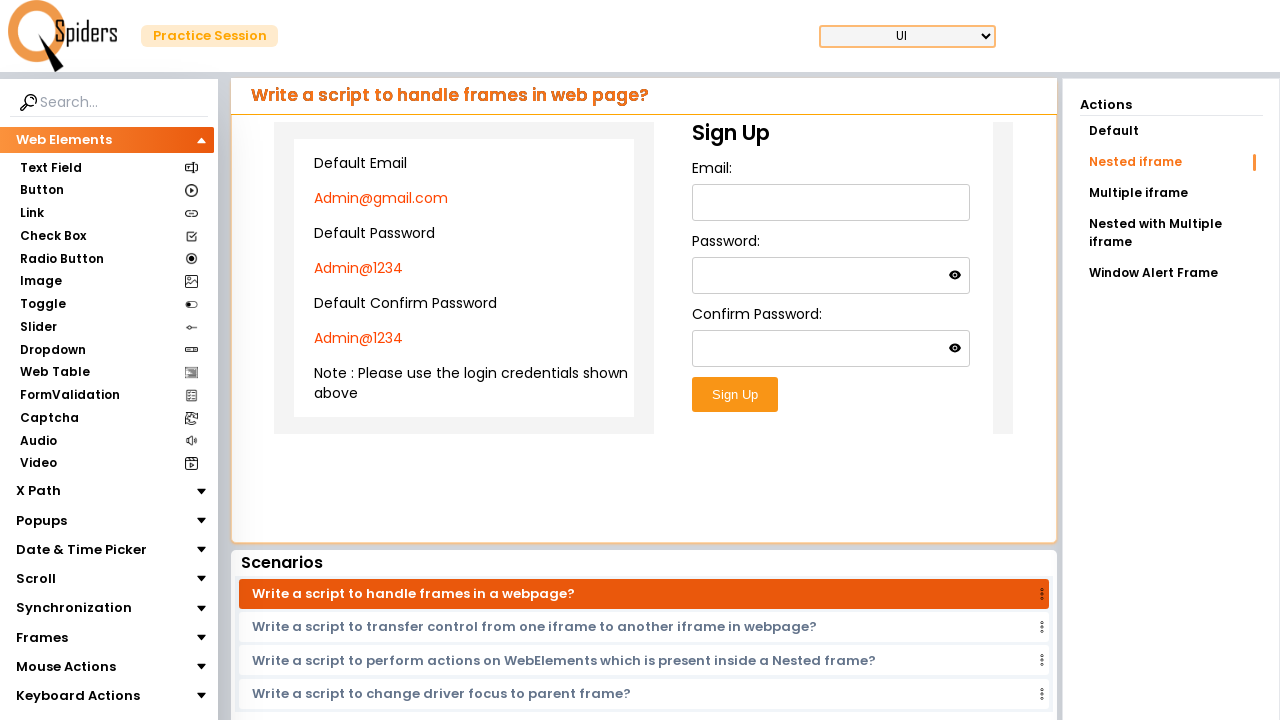

Filled email field with 'doremone@gmail.com' in nested iframe on iframe.w-full.h-96 >> internal:control=enter-frame >> iframe >> nth=0 >> interna
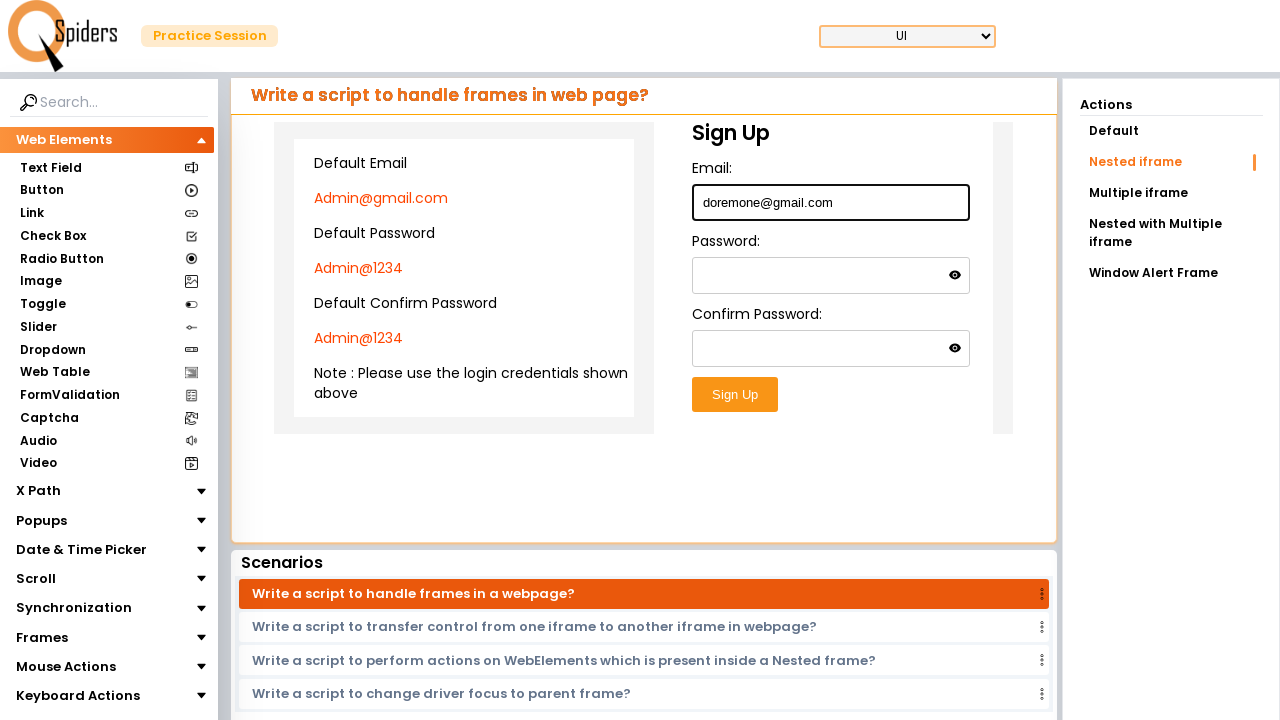

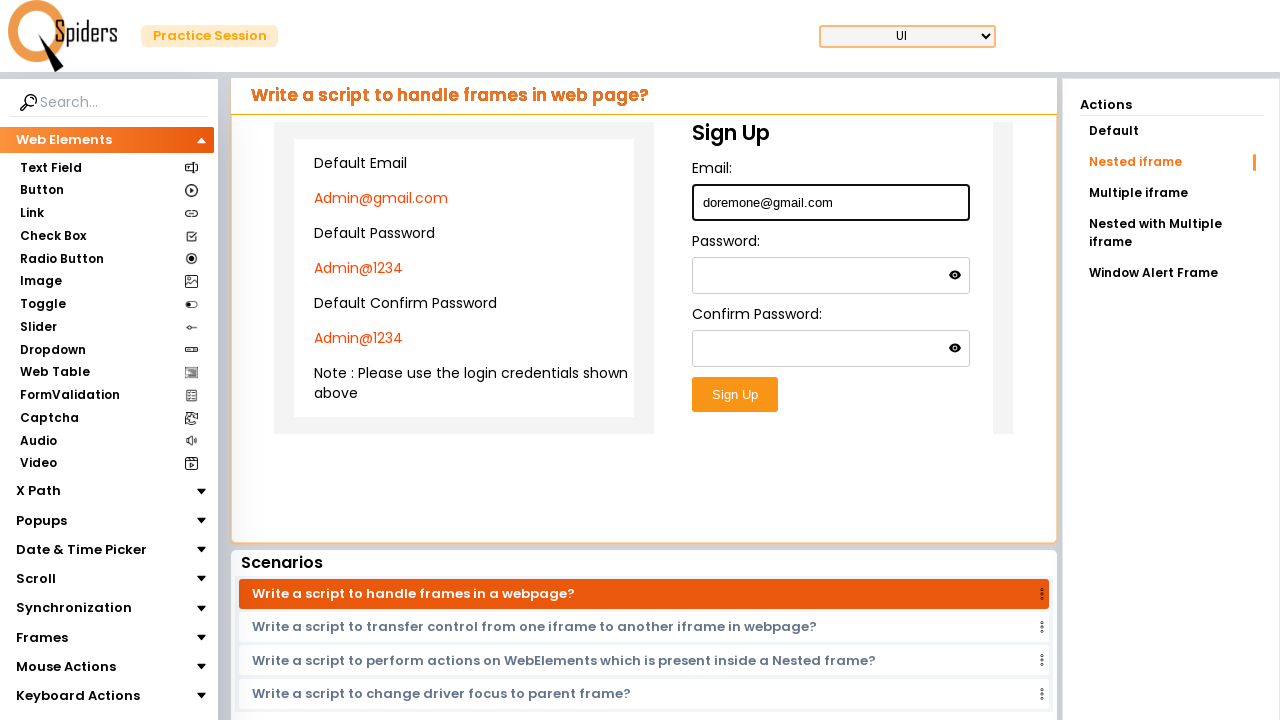